Tests header navigation by closing any blocking overlay element, clicking on Deals link and verifying successful navigation to the deals page

Starting URL: https://trip.com/

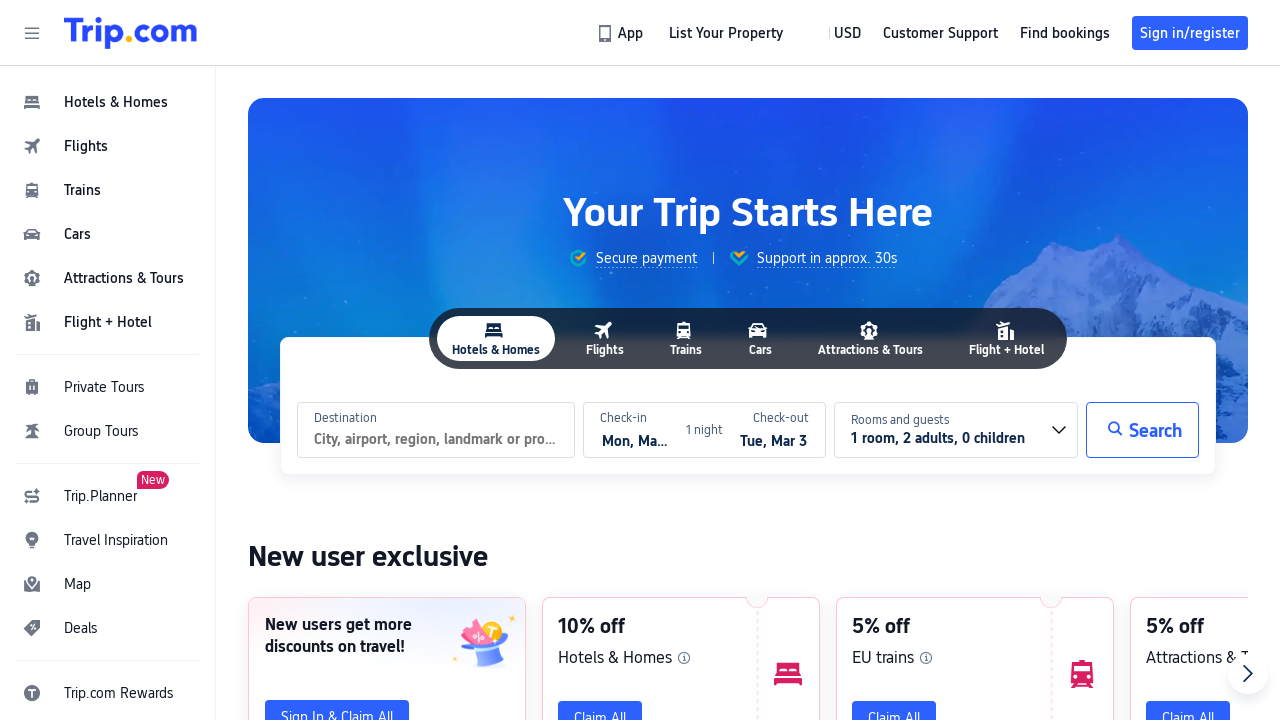

Clicked on Deals link in header navigation at (108, 628) on #header_action_nav_sales
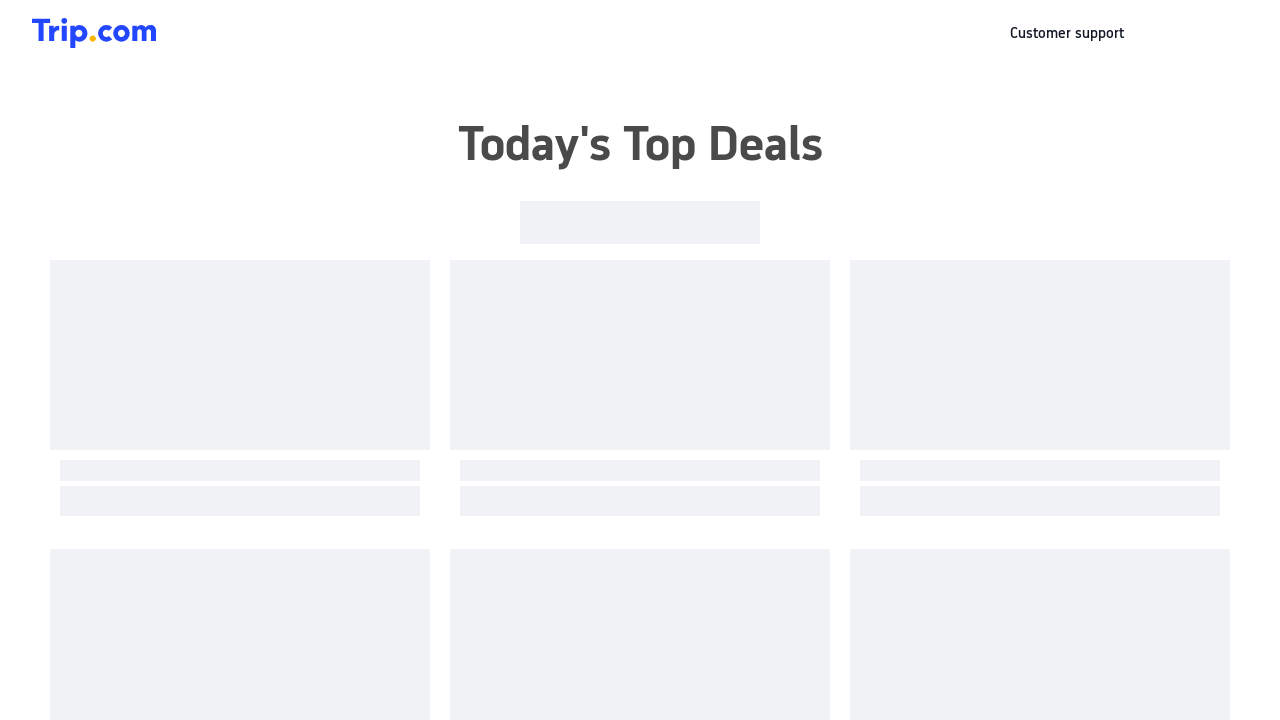

Successfully navigated to deals page - deals header element loaded
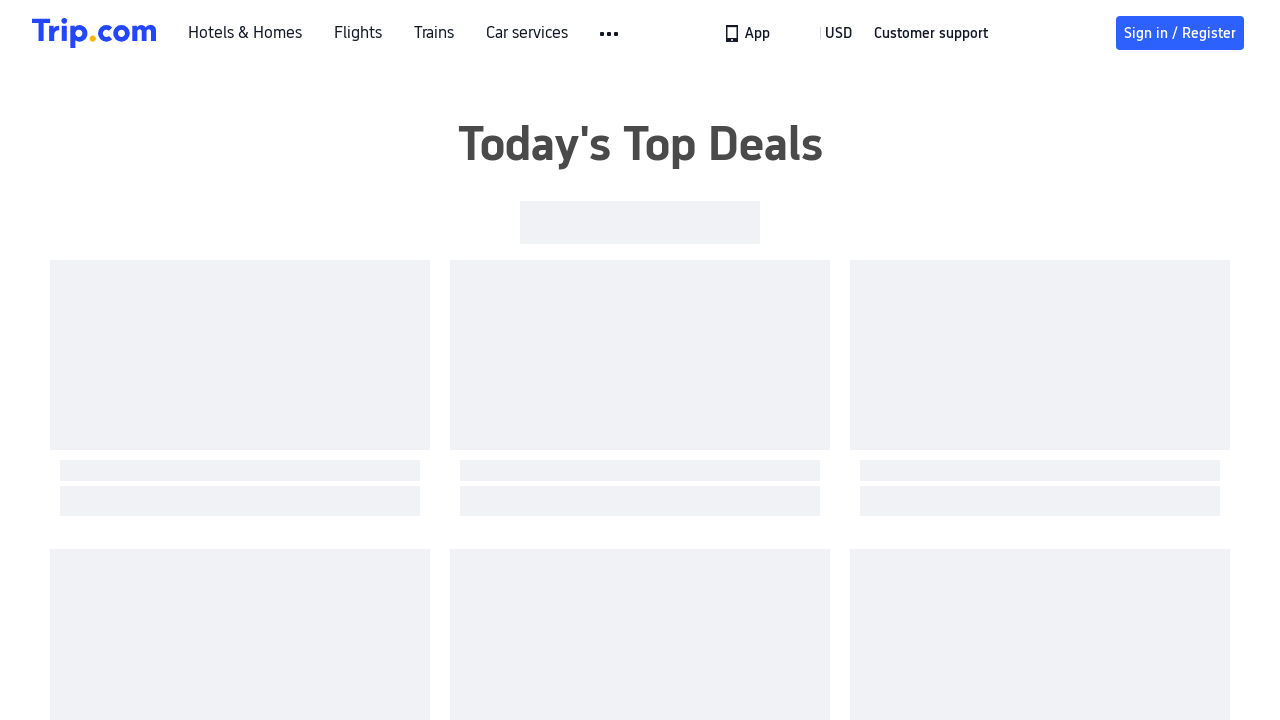

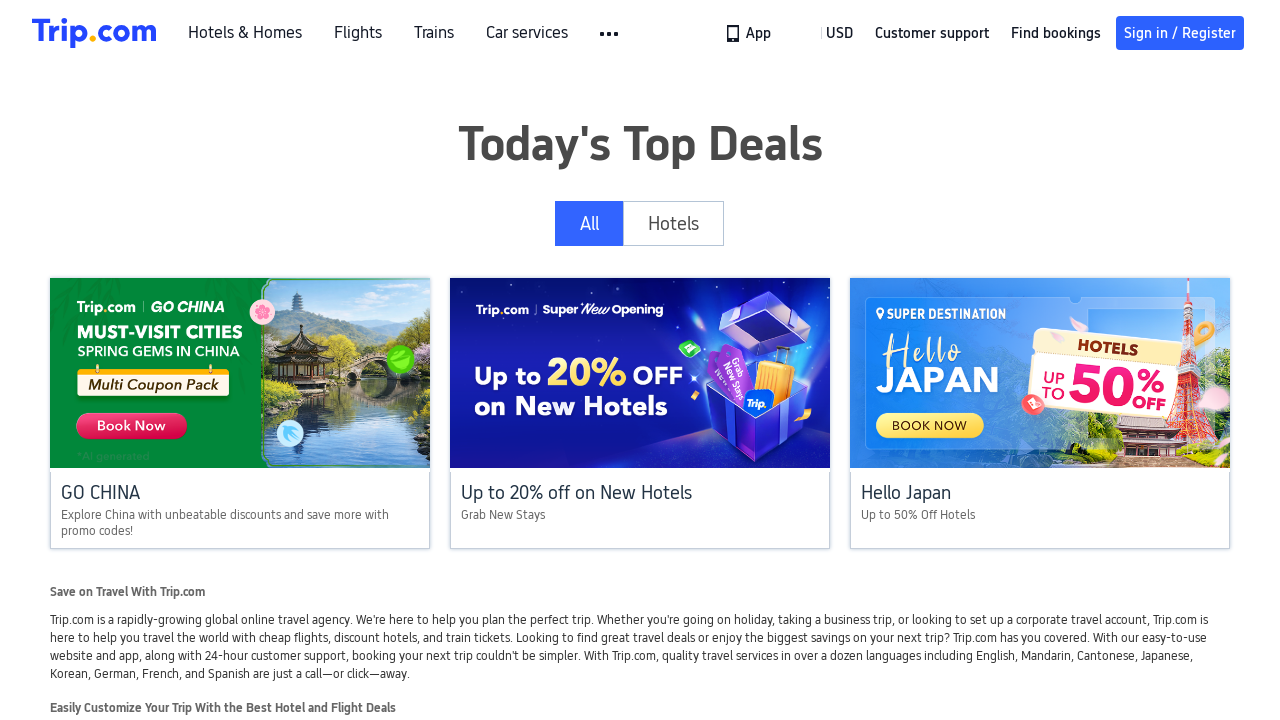